End-to-end test that navigates to a GitHub Pages site, clicks on Weather API button, selects Metric units, searches for a location, and verifies weather results are displayed.

Starting URL: https://tenforben.github.io

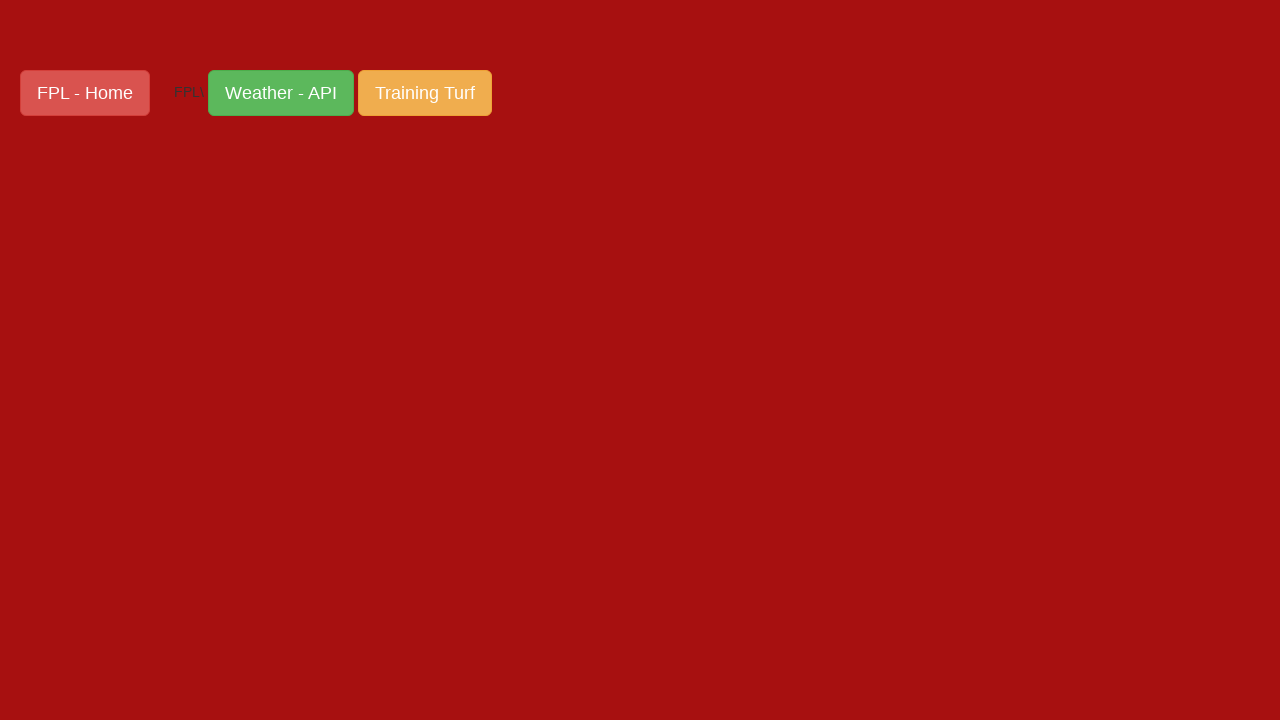

Clicked on Weather API button at (281, 93) on xpath=//*[@id='Ramo']/a[2]
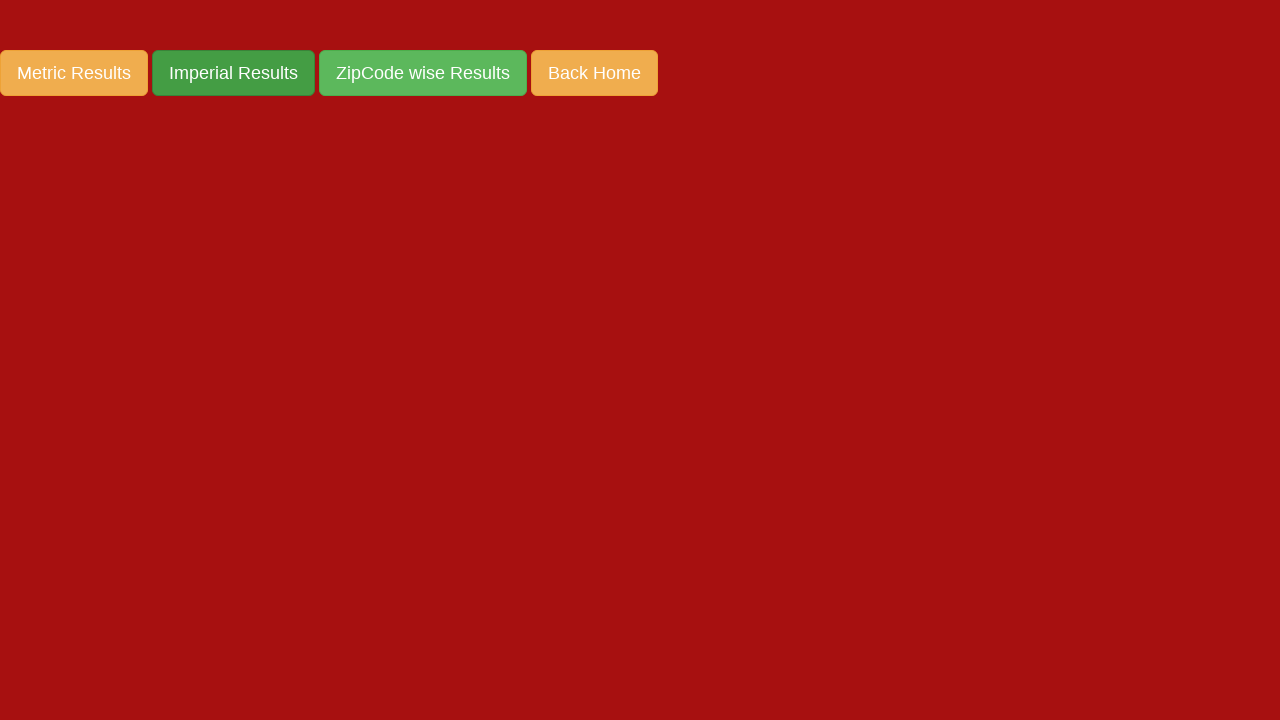

Selected Metric units at (74, 73) on xpath=//*[@id='MoviesB']
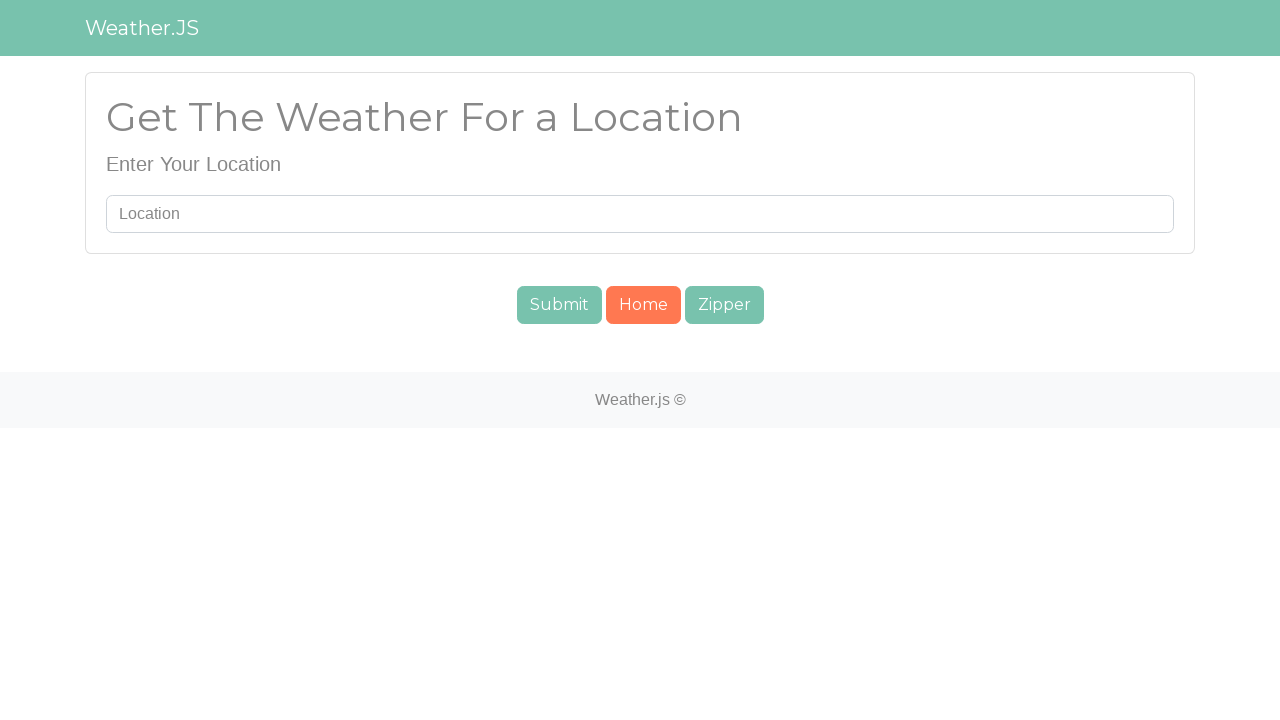

Entered location 'Munich' in search field on #searchUser
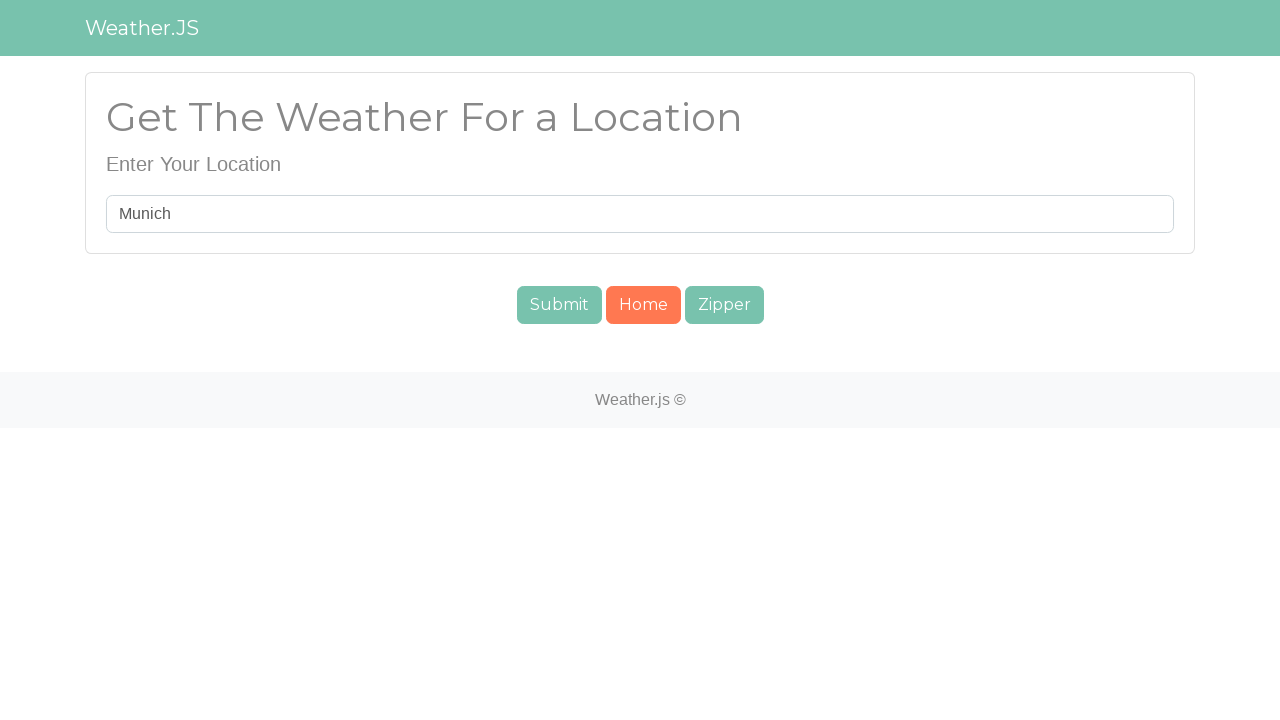

Clicked submit button to search for weather at (559, 305) on #submit
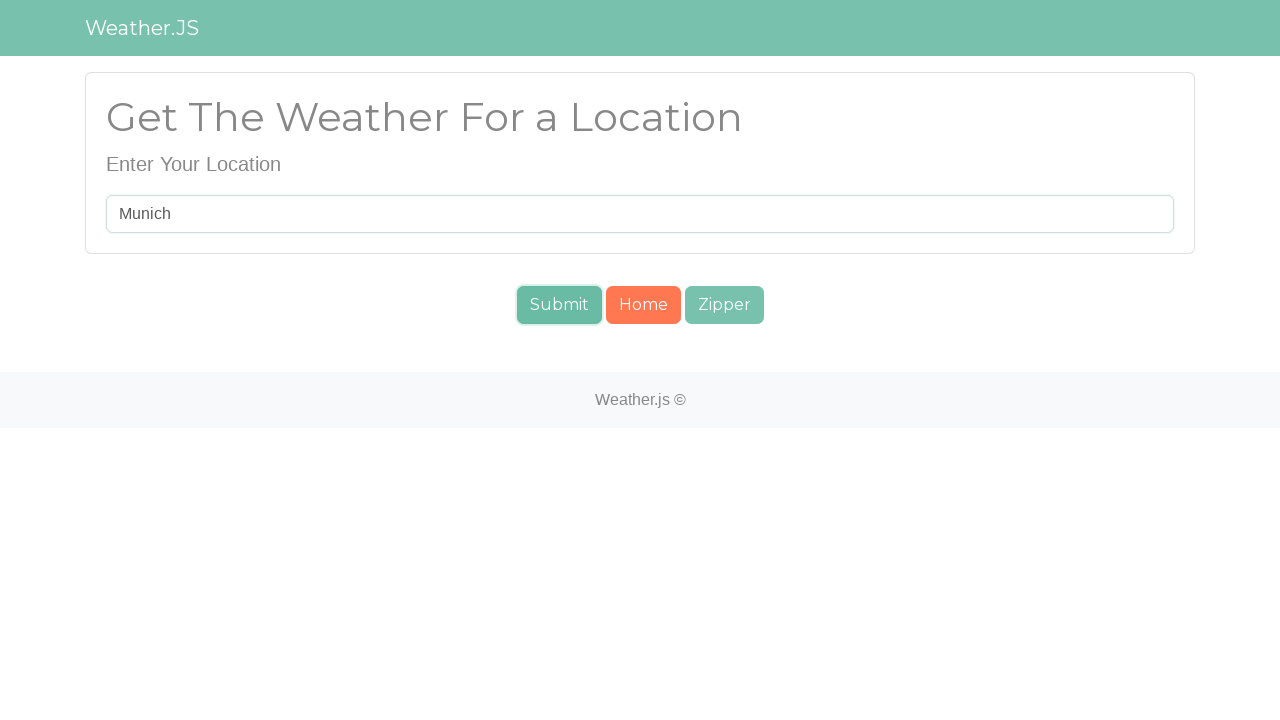

Weather results section loaded
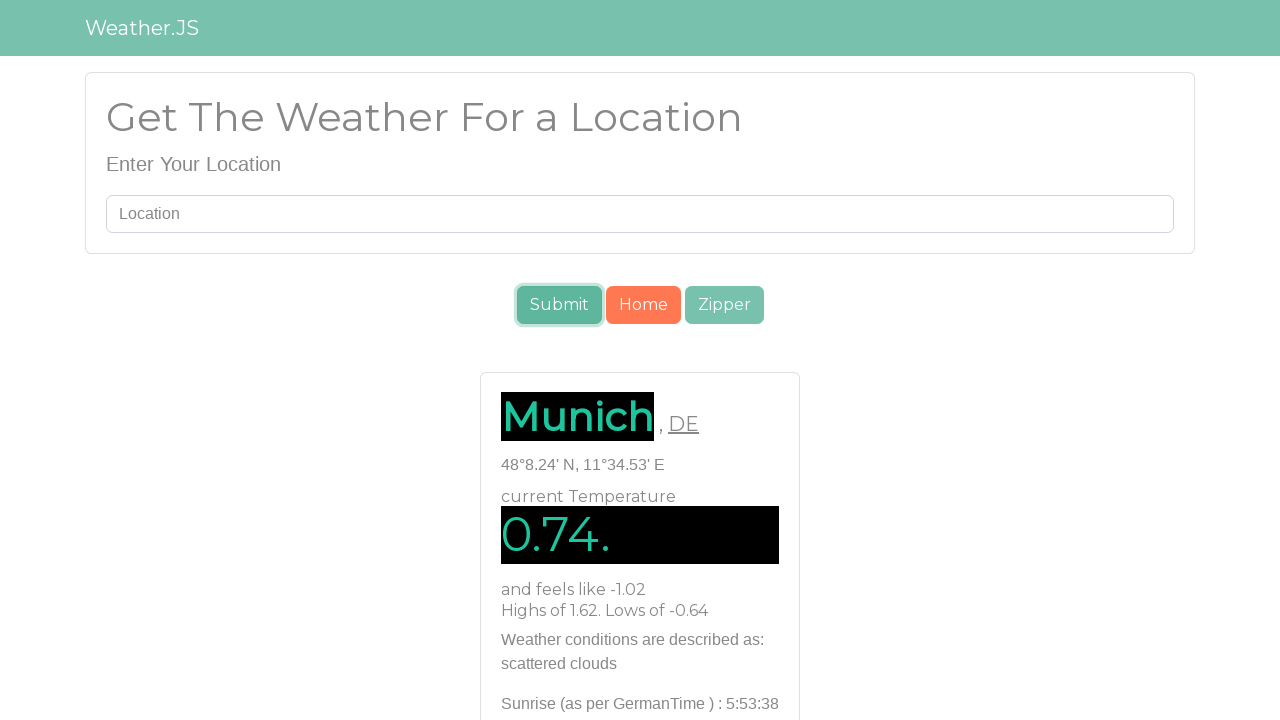

Additional weather data element loaded
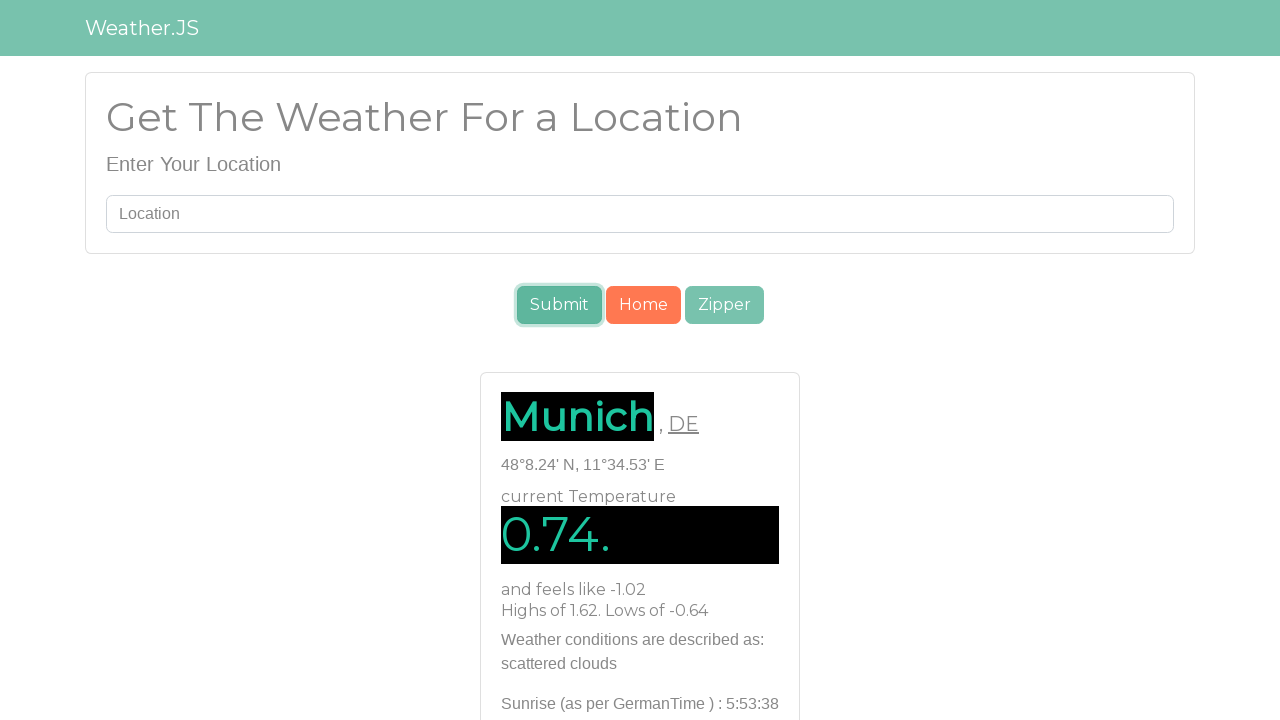

Location information element loaded and weather results verified
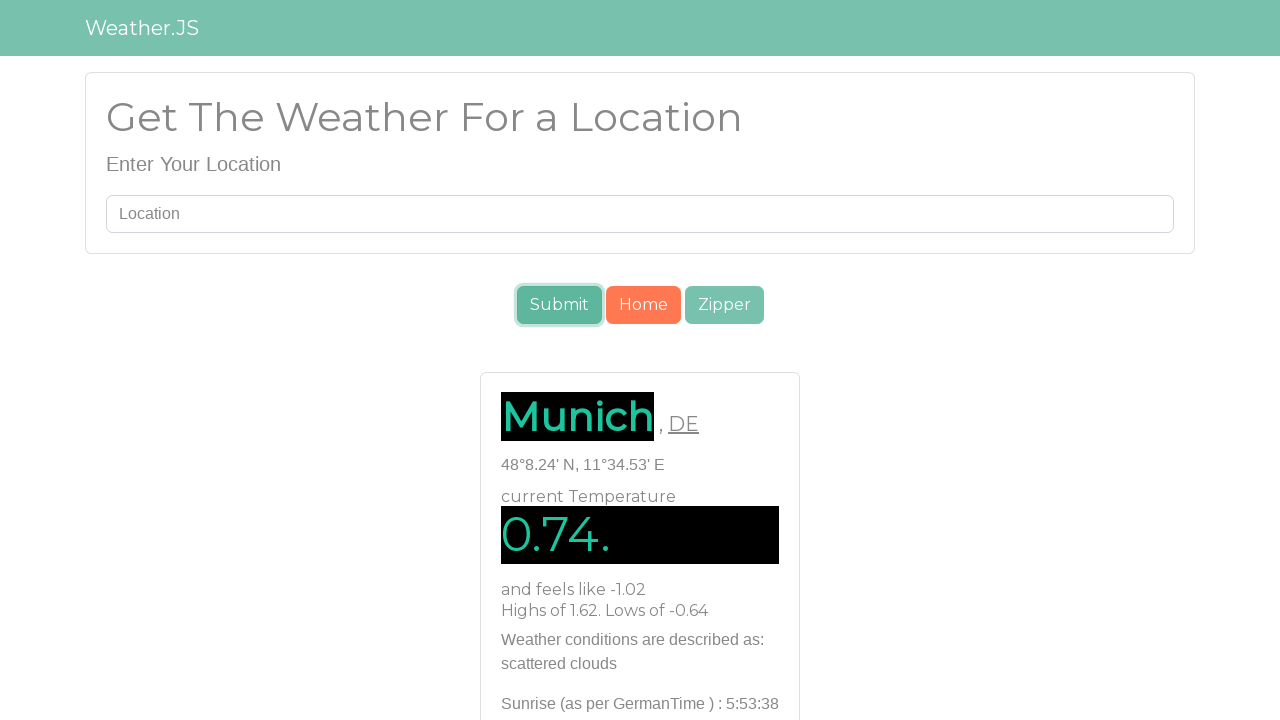

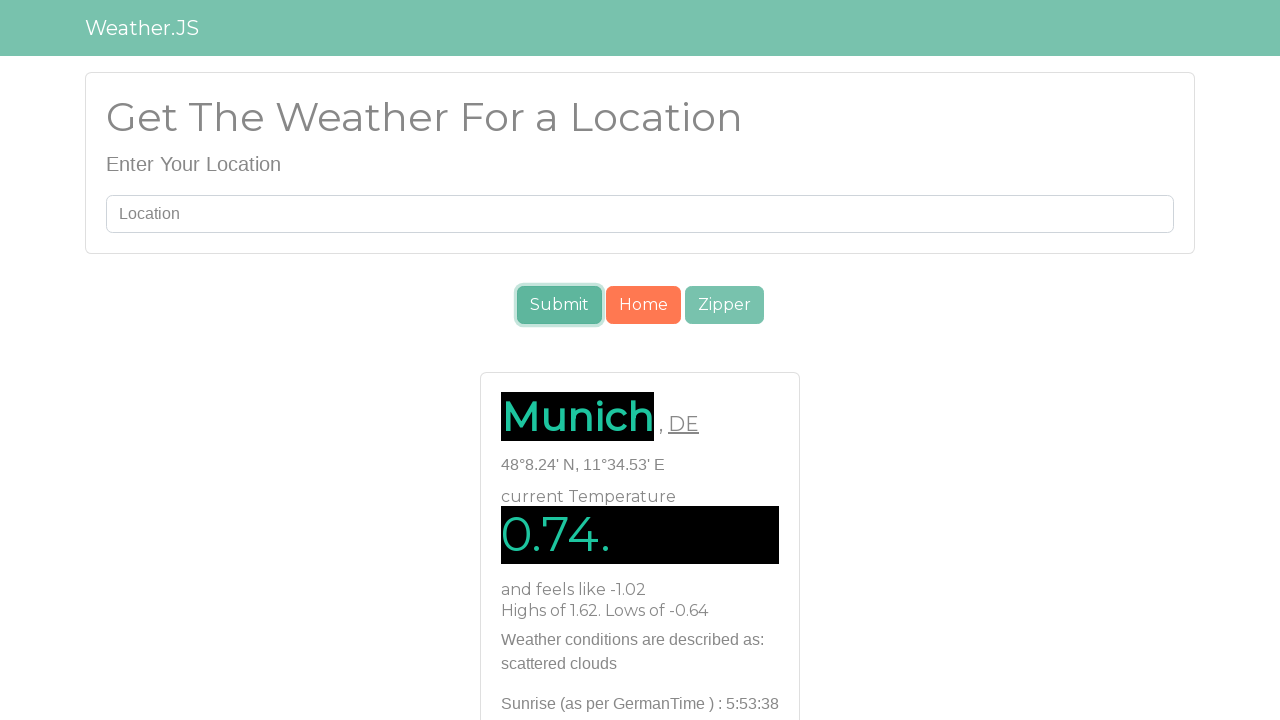